Tests accepting a JavaScript alert by clicking the first button, accepting the alert, and verifying the result message displays "You successfully clicked an alert"

Starting URL: https://the-internet.herokuapp.com/javascript_alerts

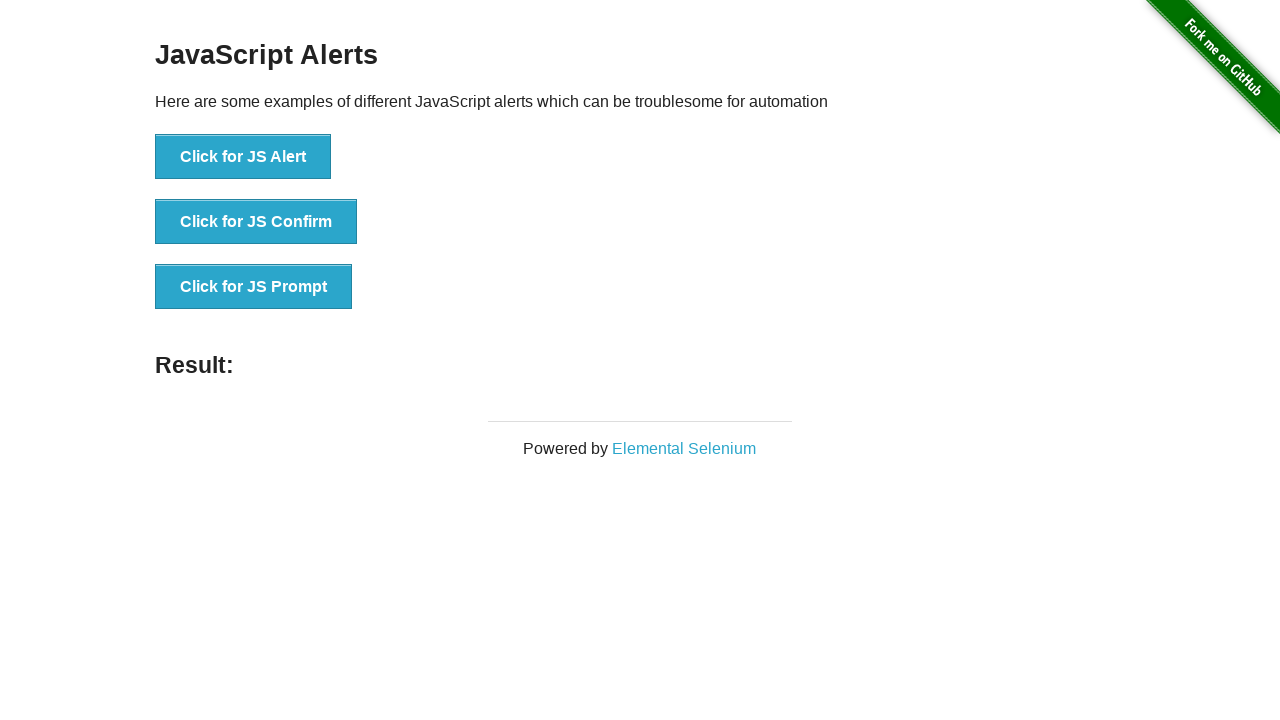

Clicked the 'Click for JS Alert' button at (243, 157) on xpath=//button[text()='Click for JS Alert']
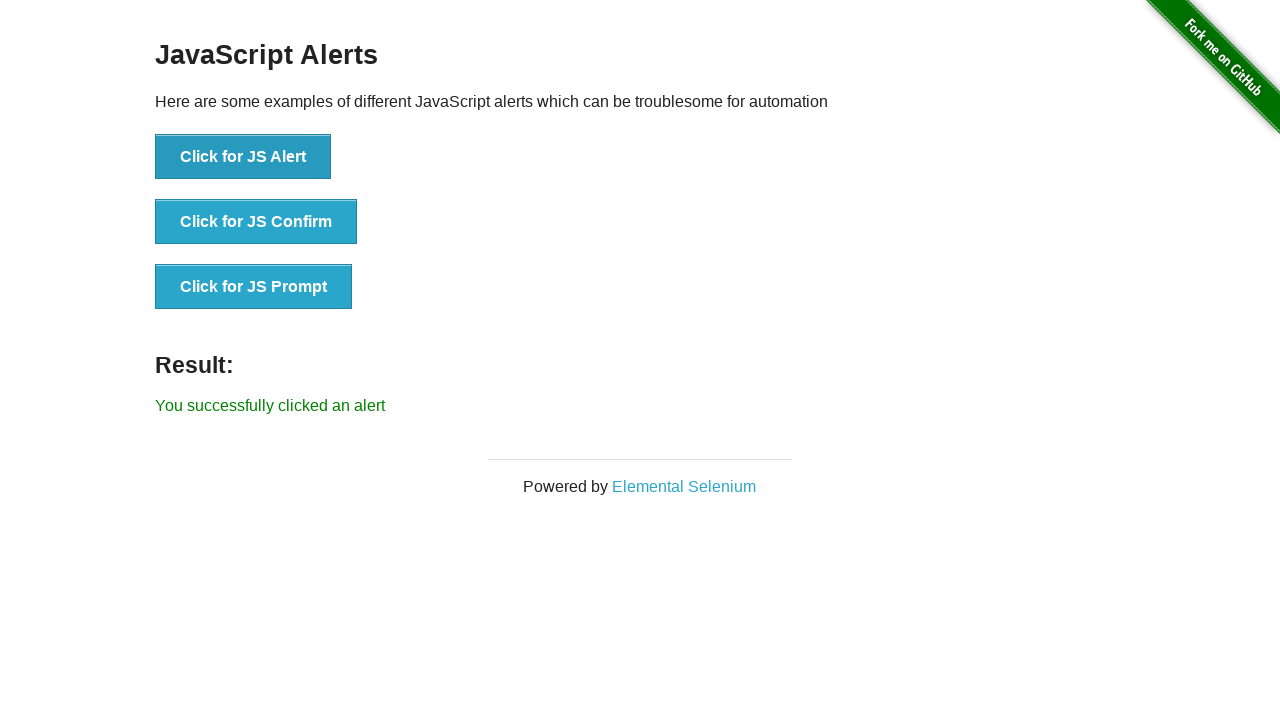

Set up dialog handler to accept alerts
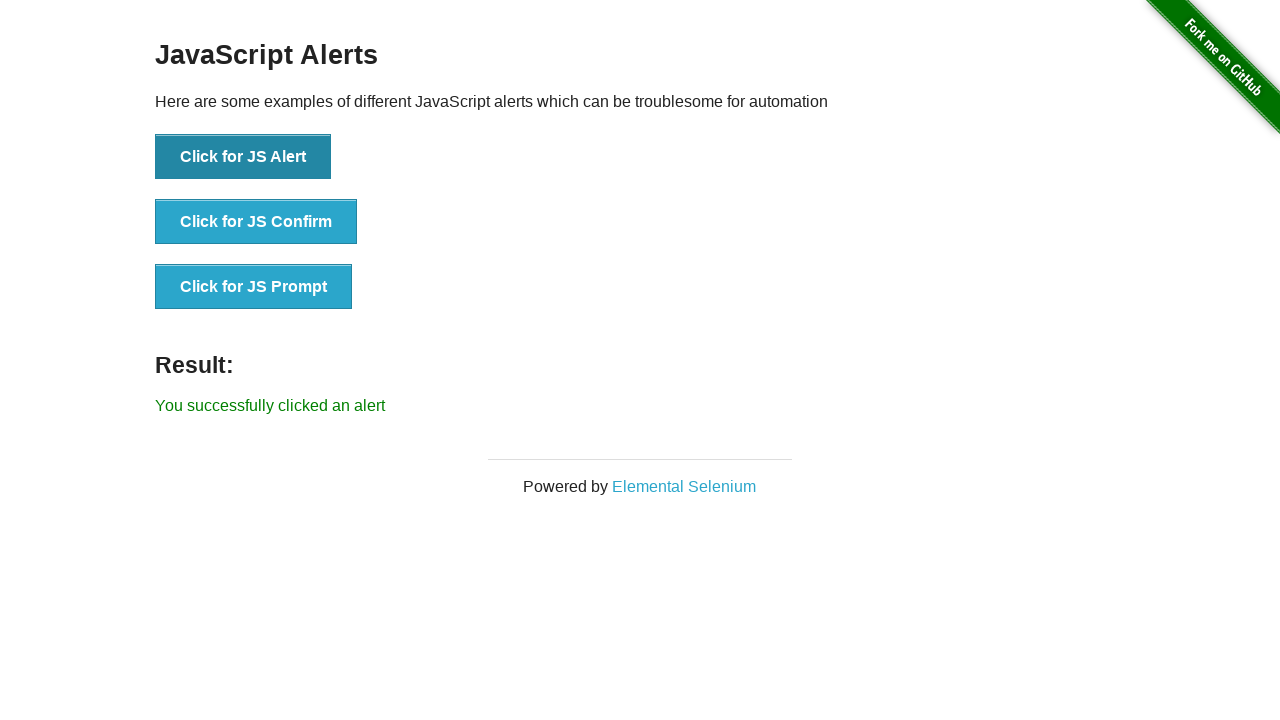

Clicked the 'Click for JS Alert' button again to trigger and accept the alert at (243, 157) on xpath=//button[text()='Click for JS Alert']
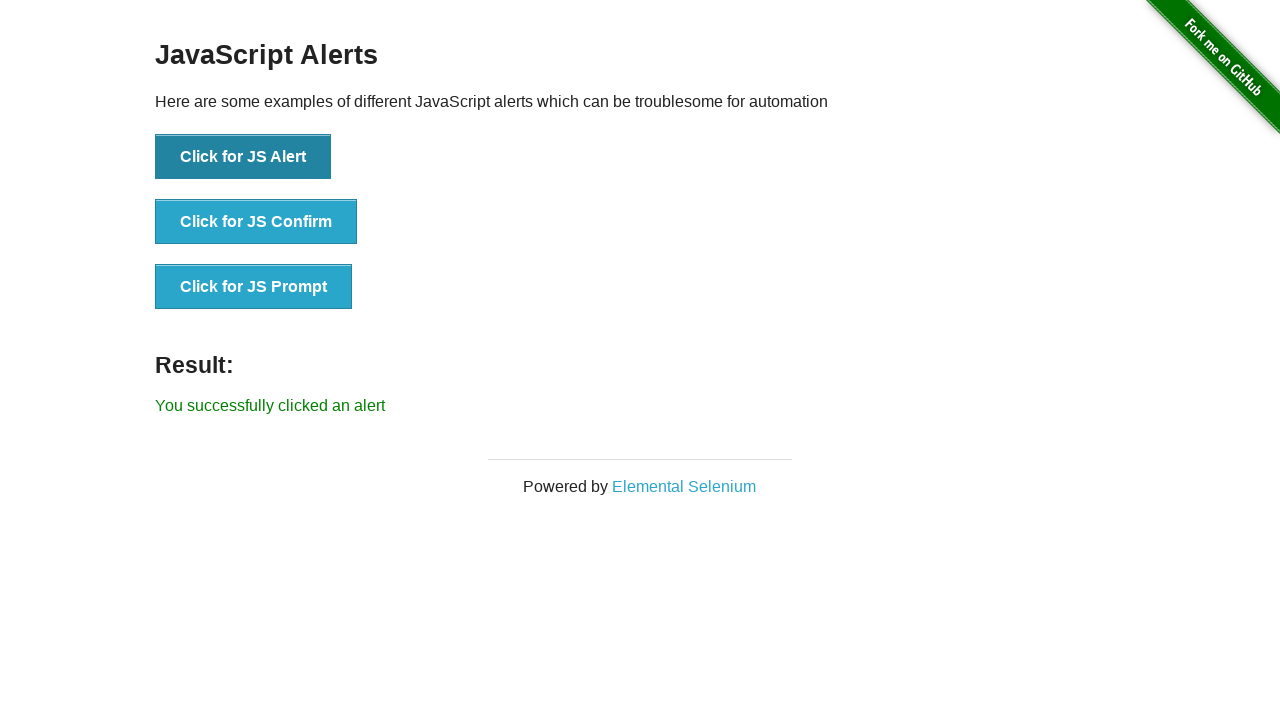

Result message element loaded
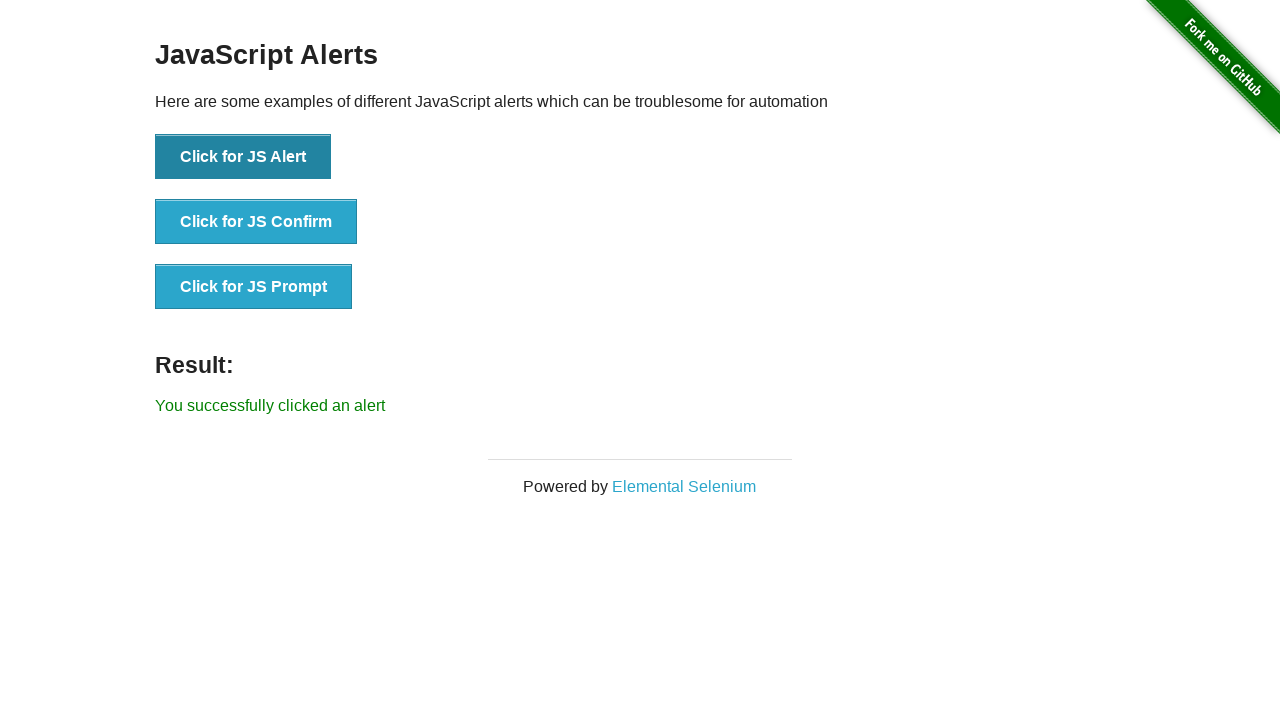

Retrieved result text: 'You successfully clicked an alert'
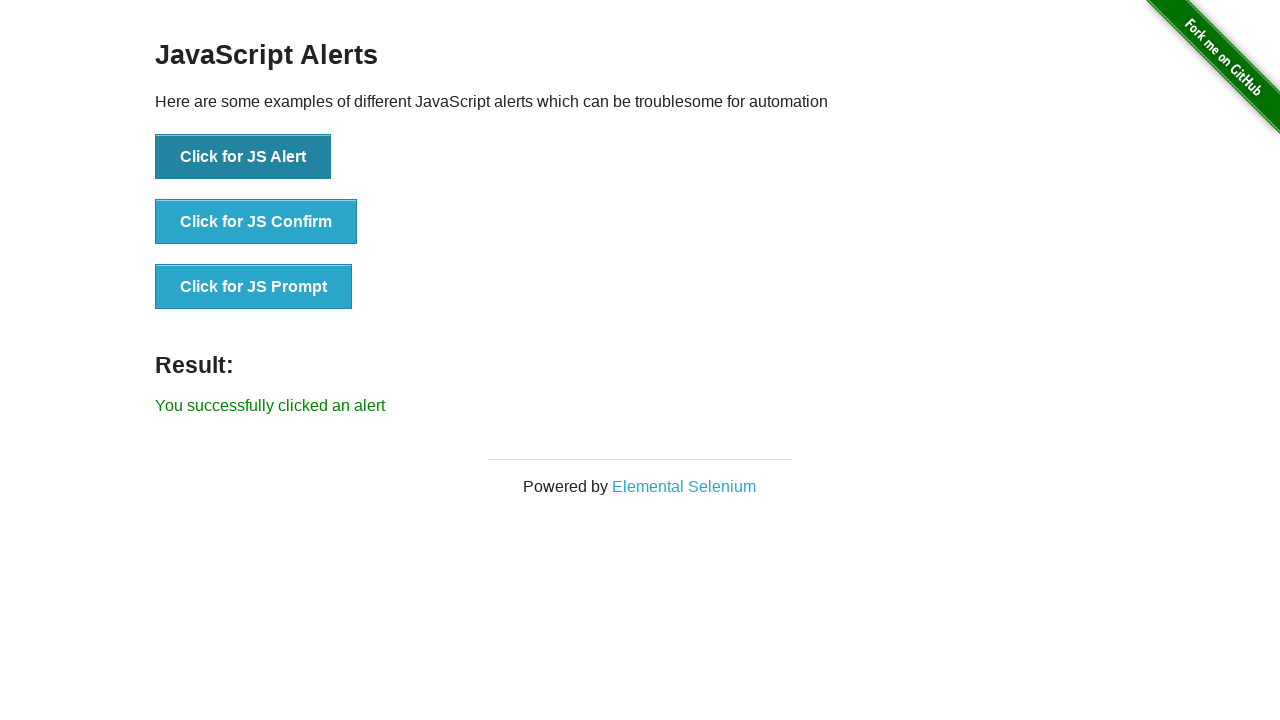

Verified result message displays 'You successfully clicked an alert'
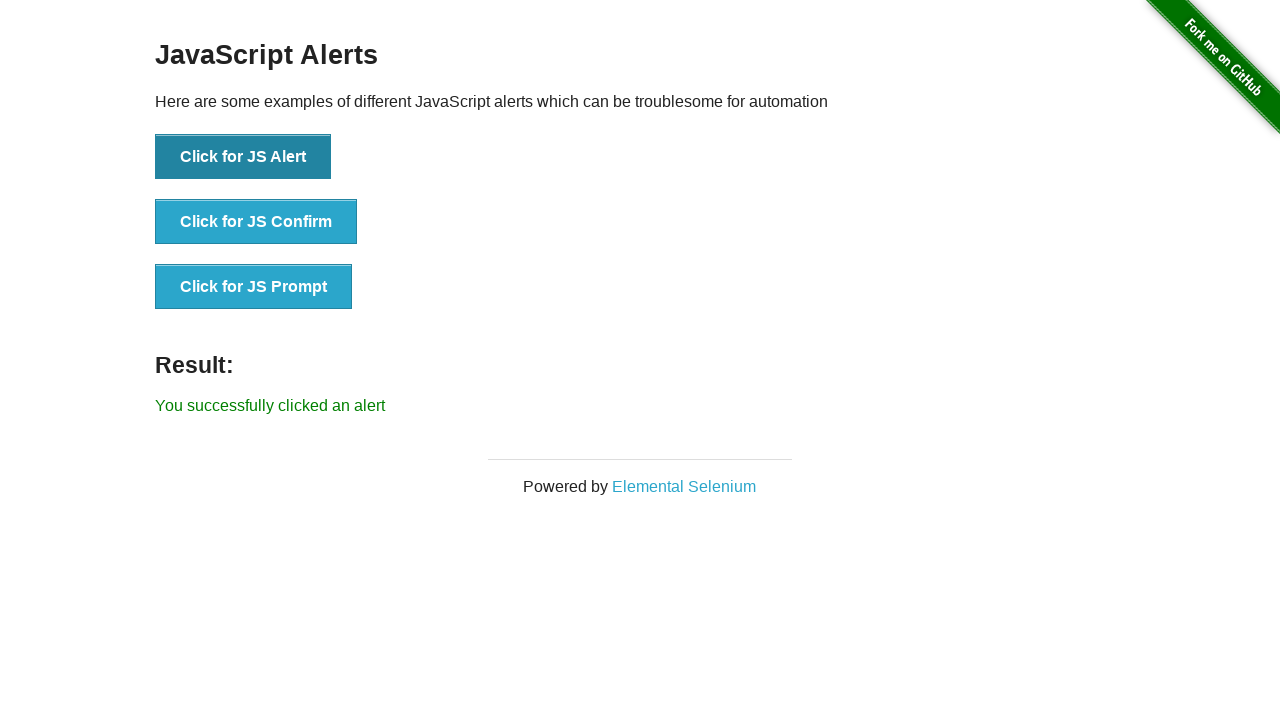

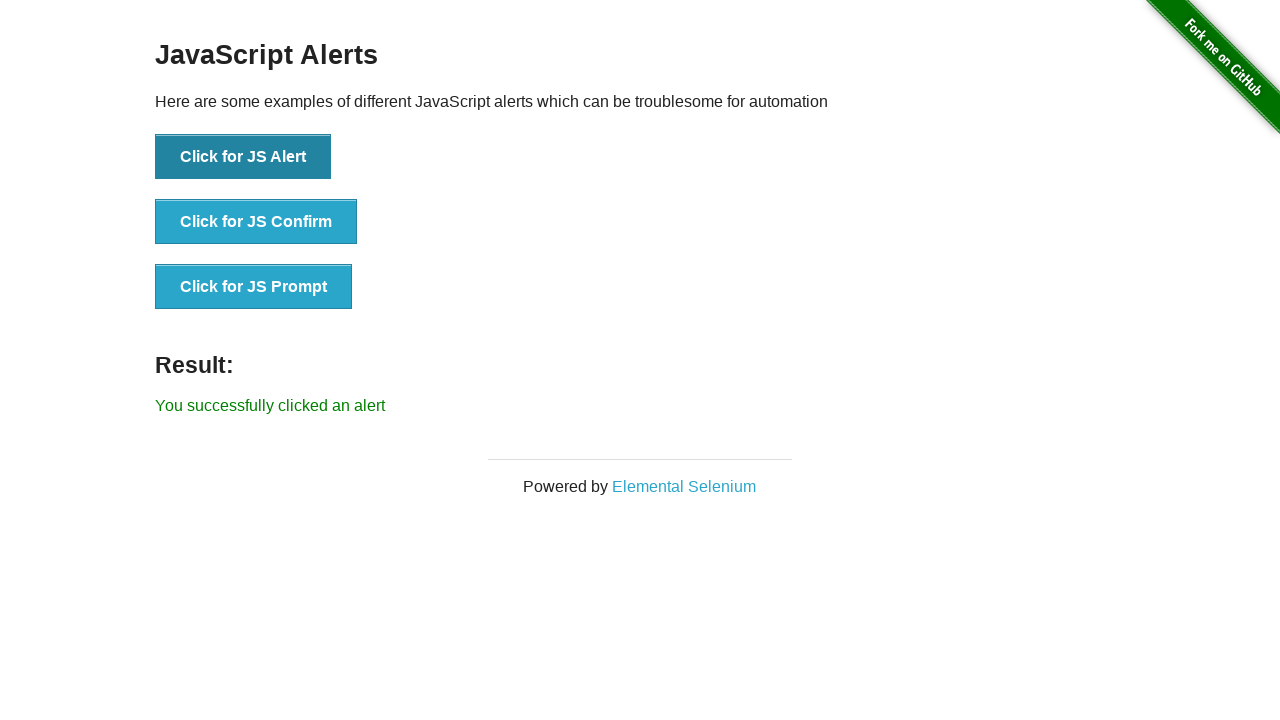